Verifies the navigation menu is displayed

Starting URL: https://refactoring.guru/

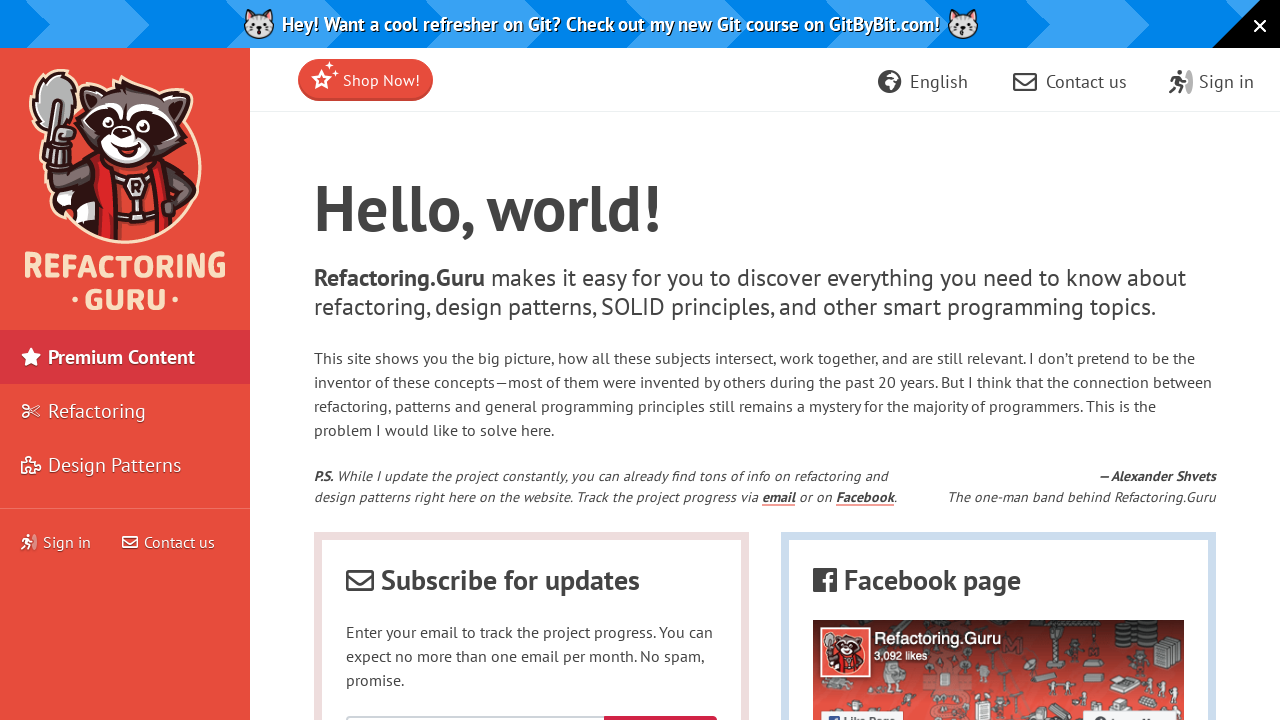

Navigated to https://refactoring.guru/
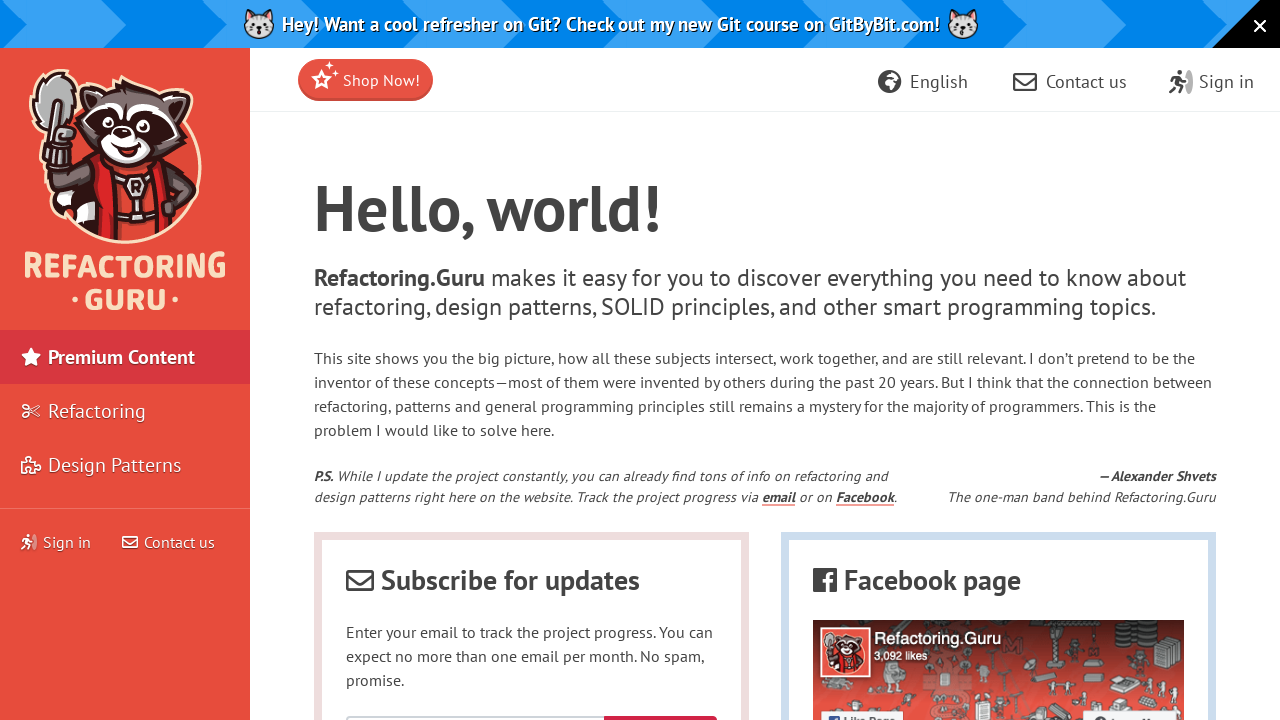

Located navigation menu element
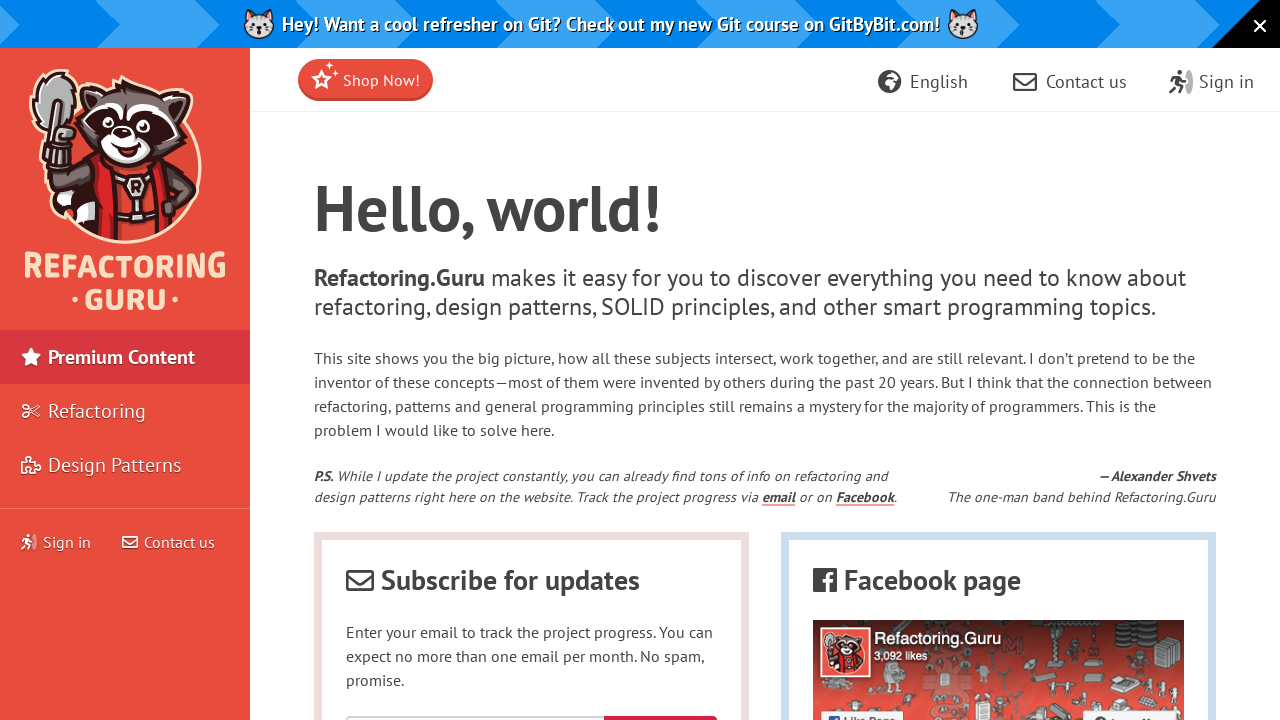

Verified navigation menu is visible
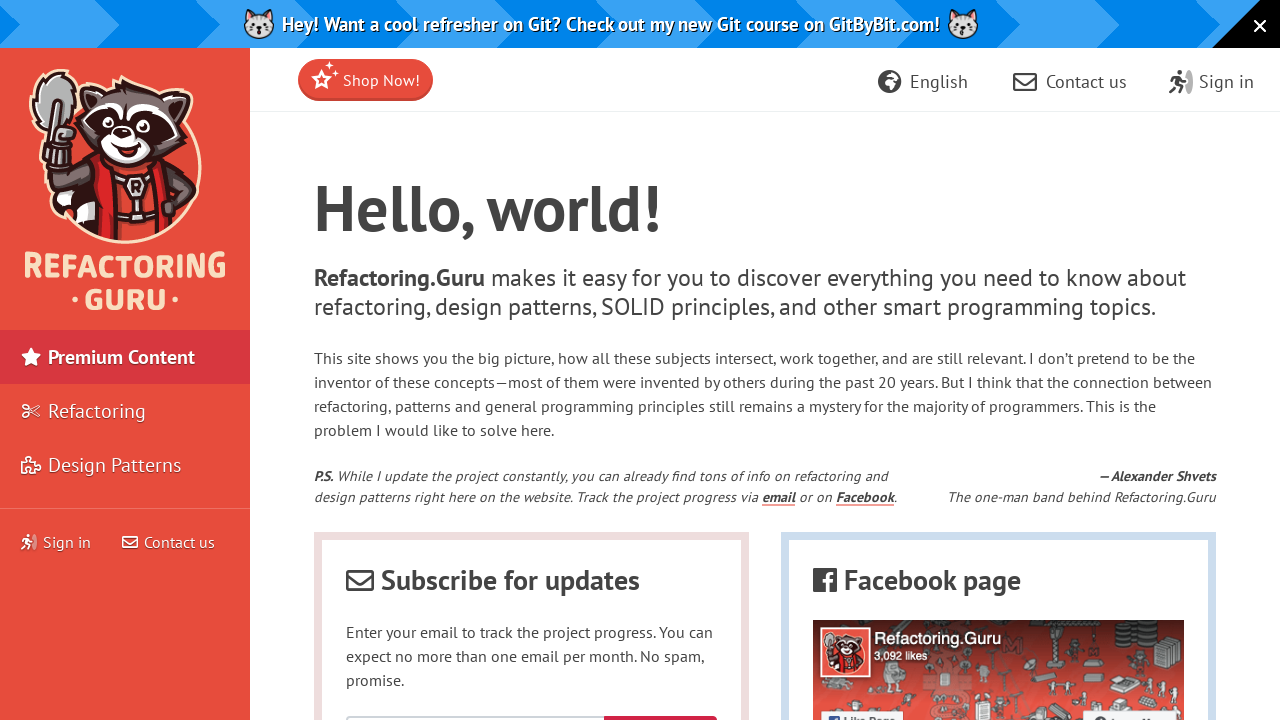

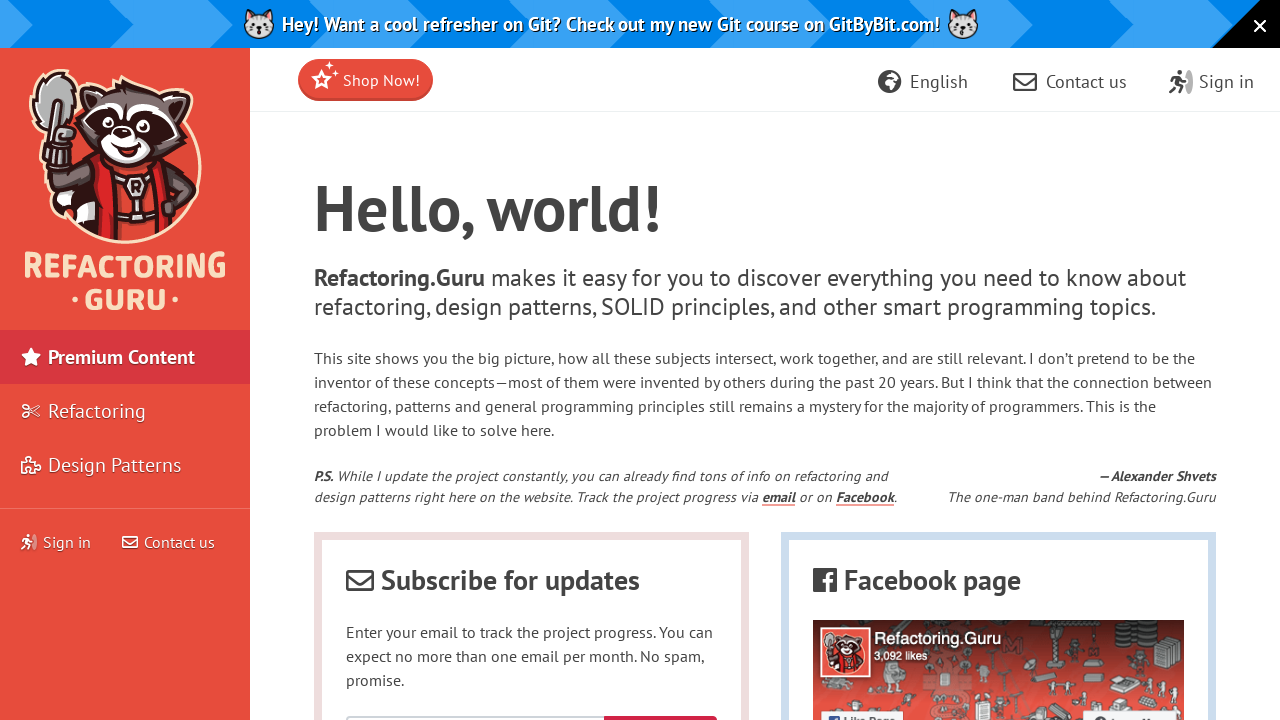